Tests search functionality by typing a query and verifying that the correct number of products are displayed

Starting URL: https://rahulshettyacademy.com/seleniumPractise/#/

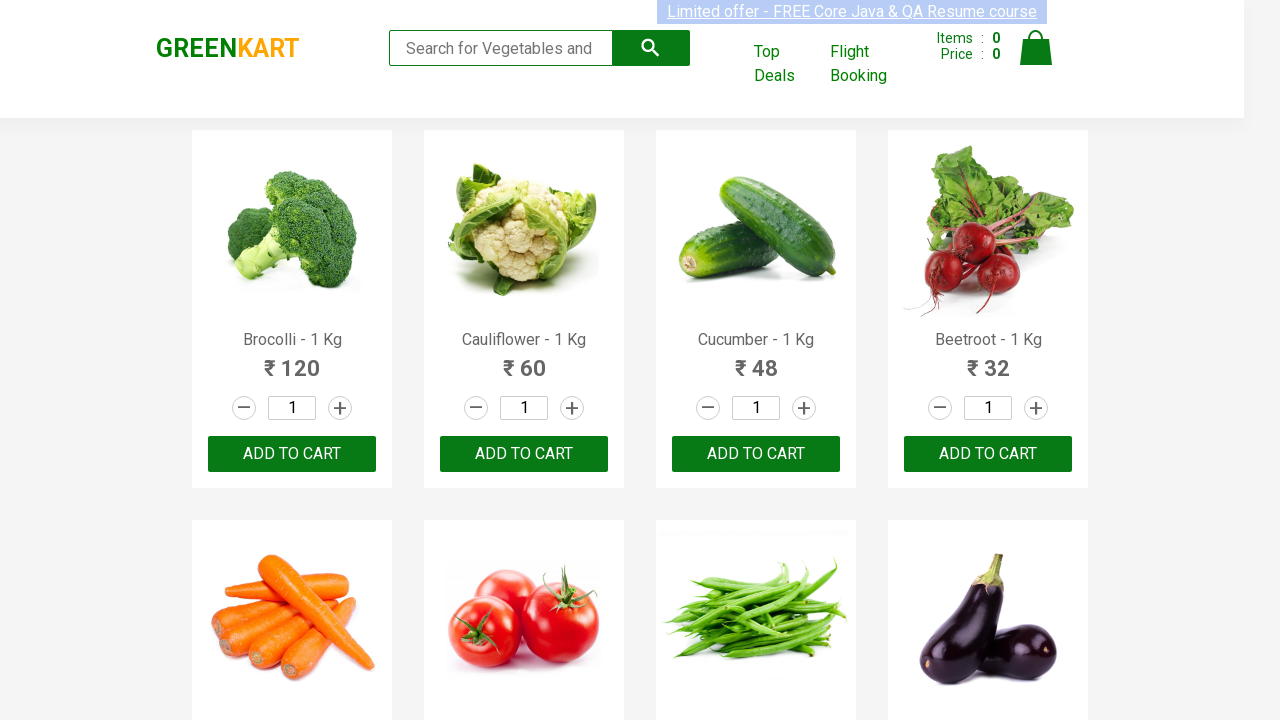

Typed 'ca' in search field on .search-keyword
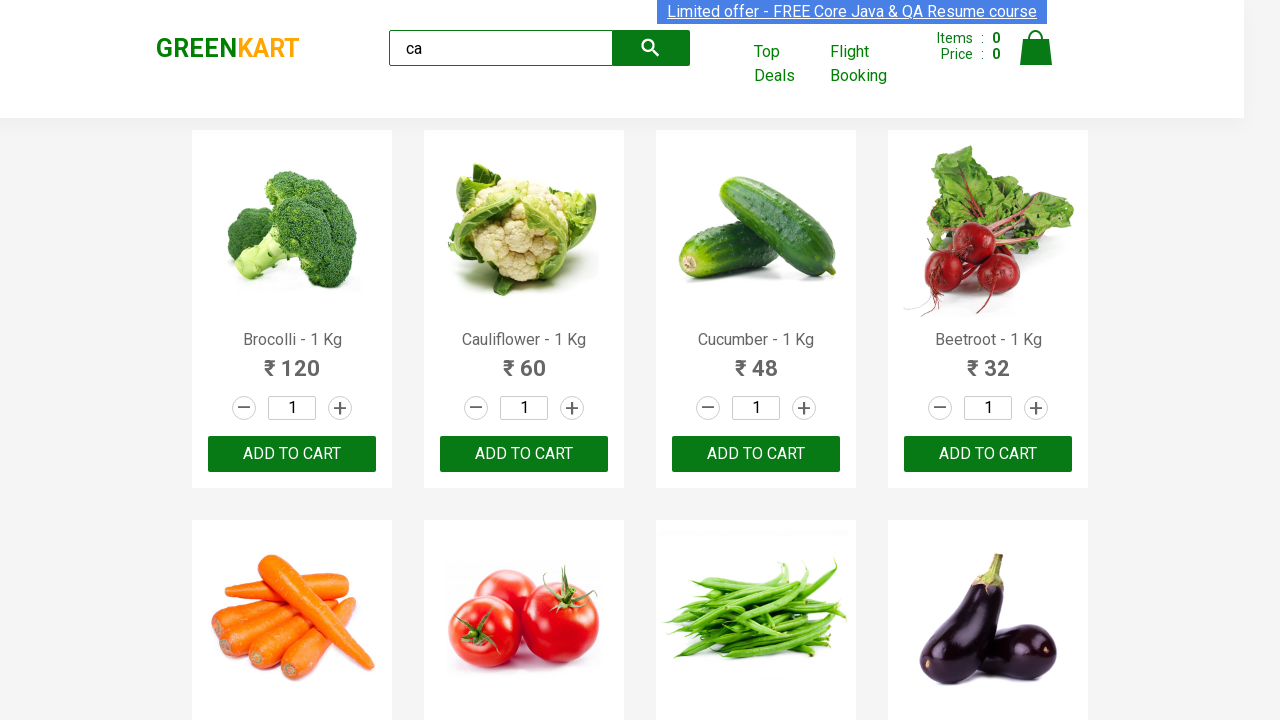

Waited for products to load
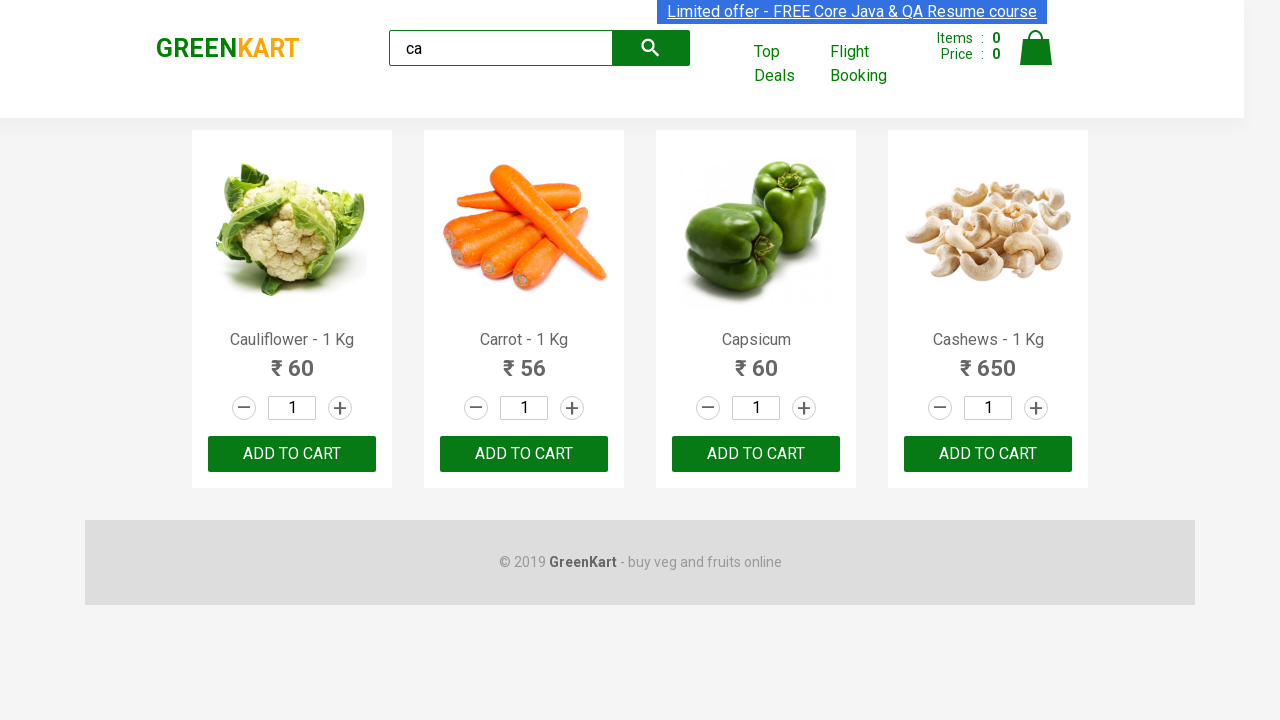

Located all product elements
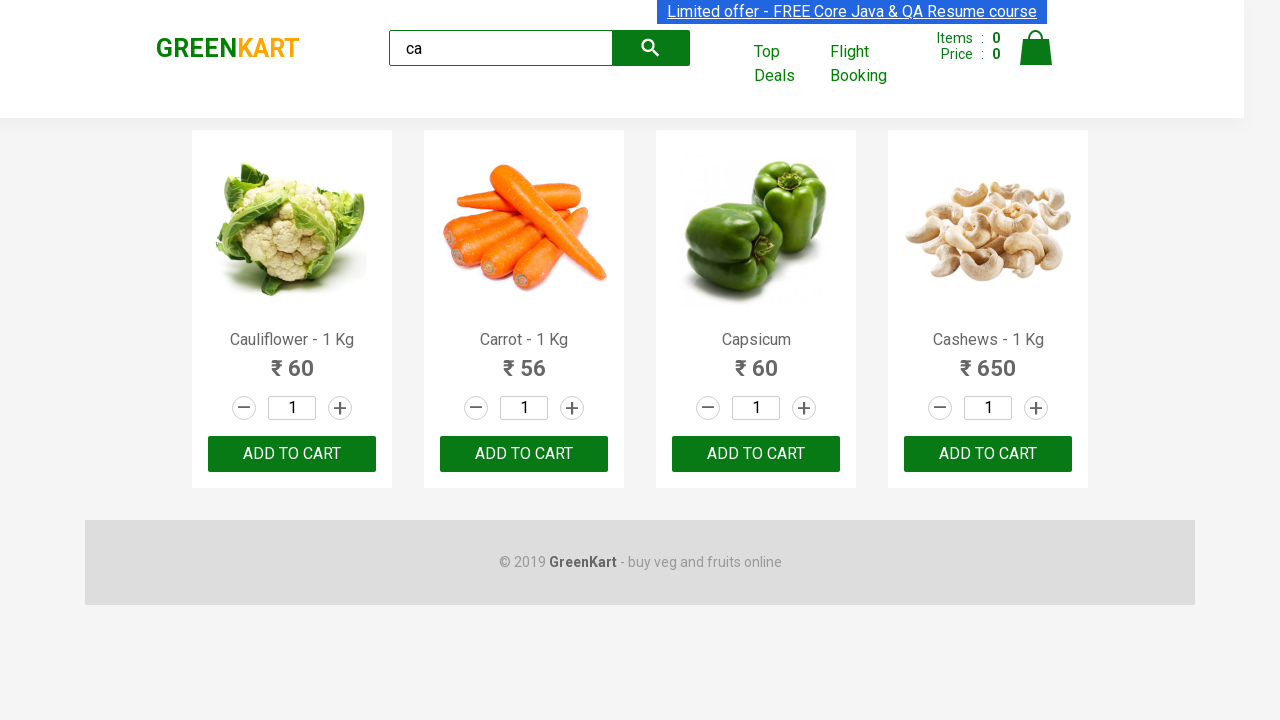

Verified that exactly 4 products are displayed for search query 'ca'
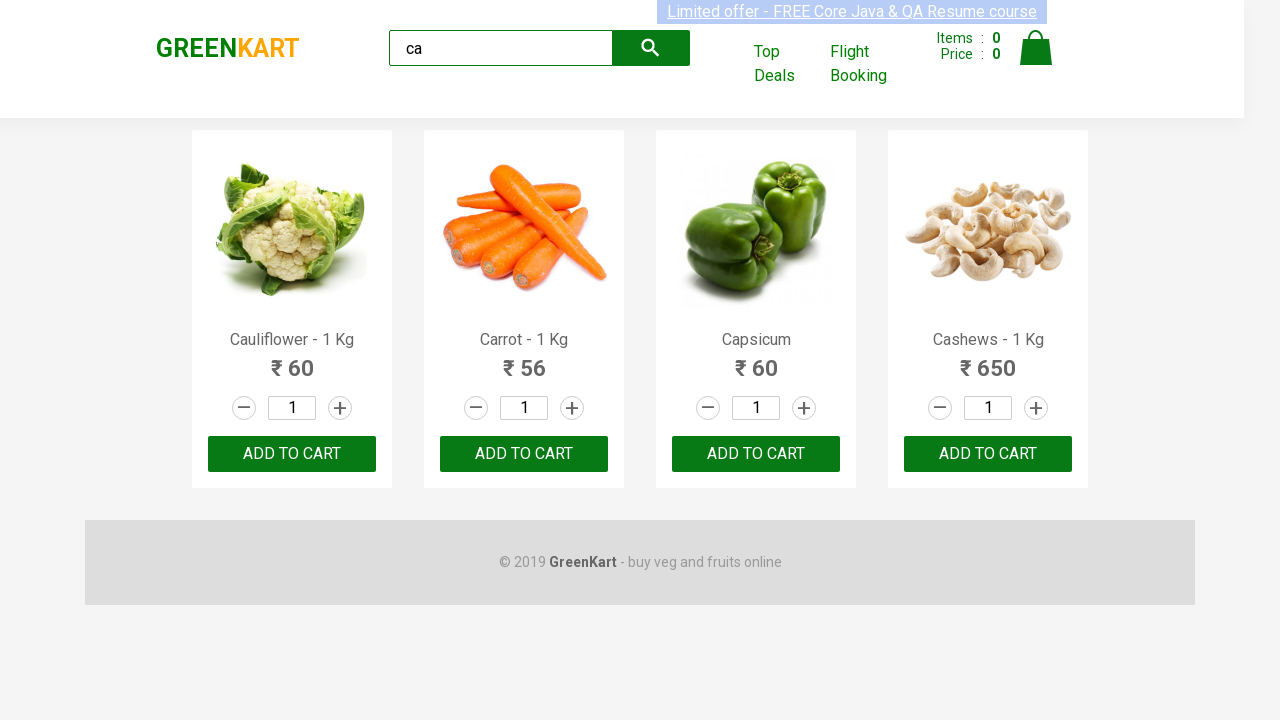

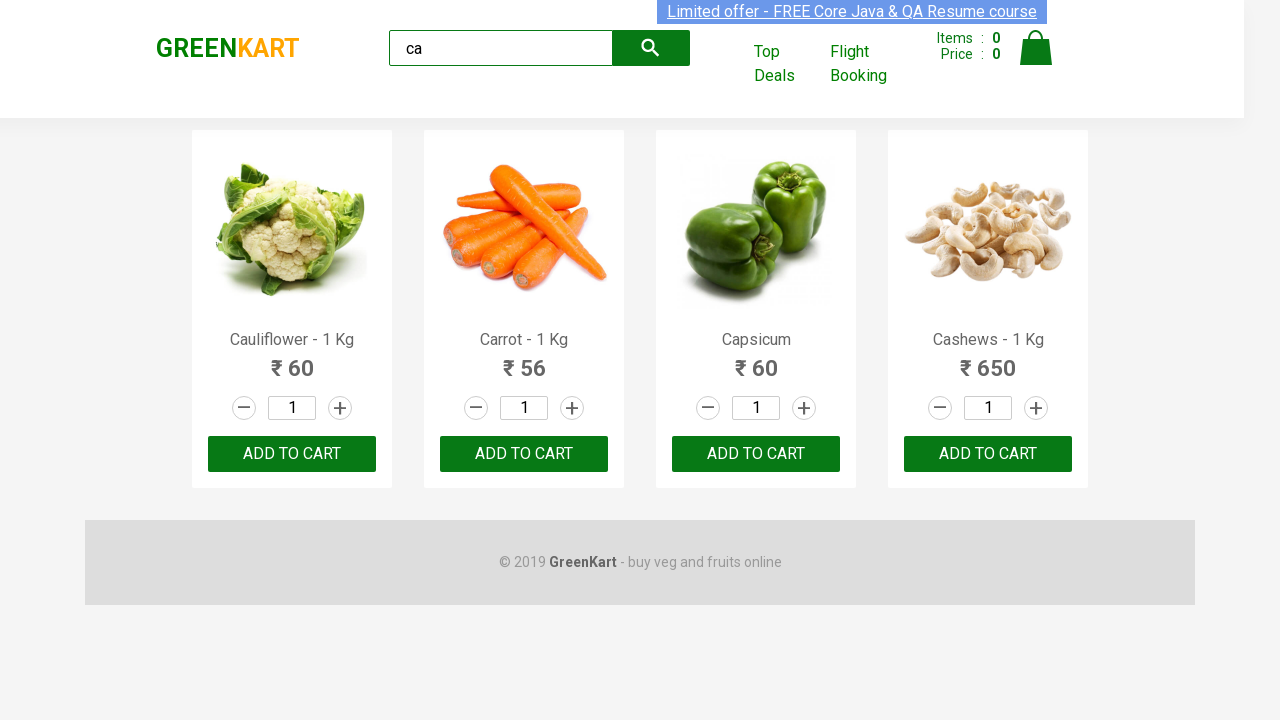